Counts and verifies the number of columns in a web table by counting table headers

Starting URL: https://rahulshettyacademy.com/AutomationPractice/

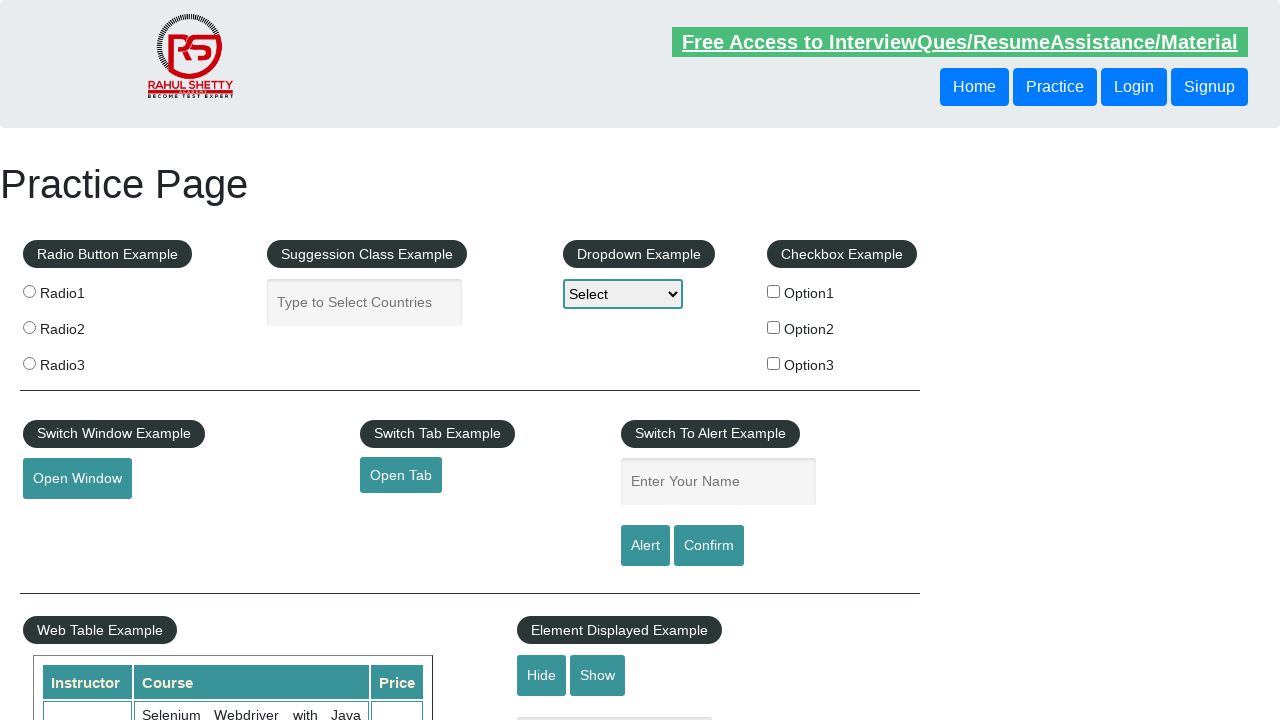

Waited for courses table to load
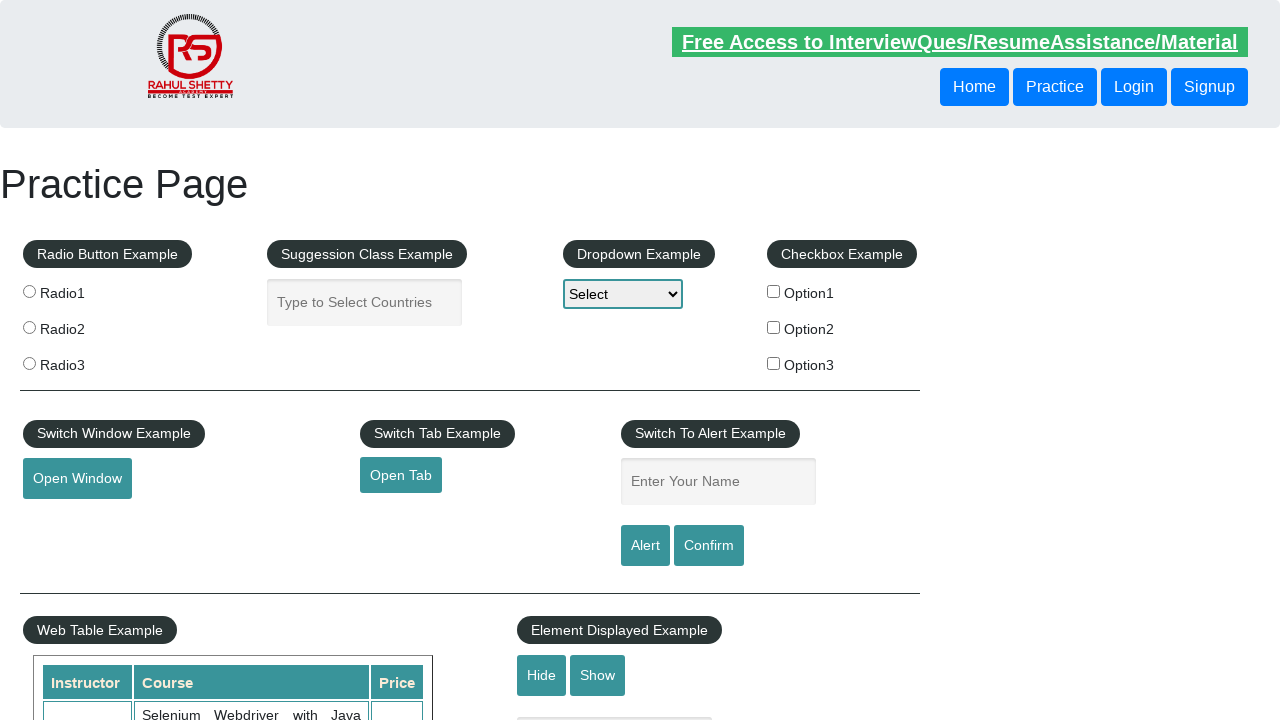

Located all table headers in courses table
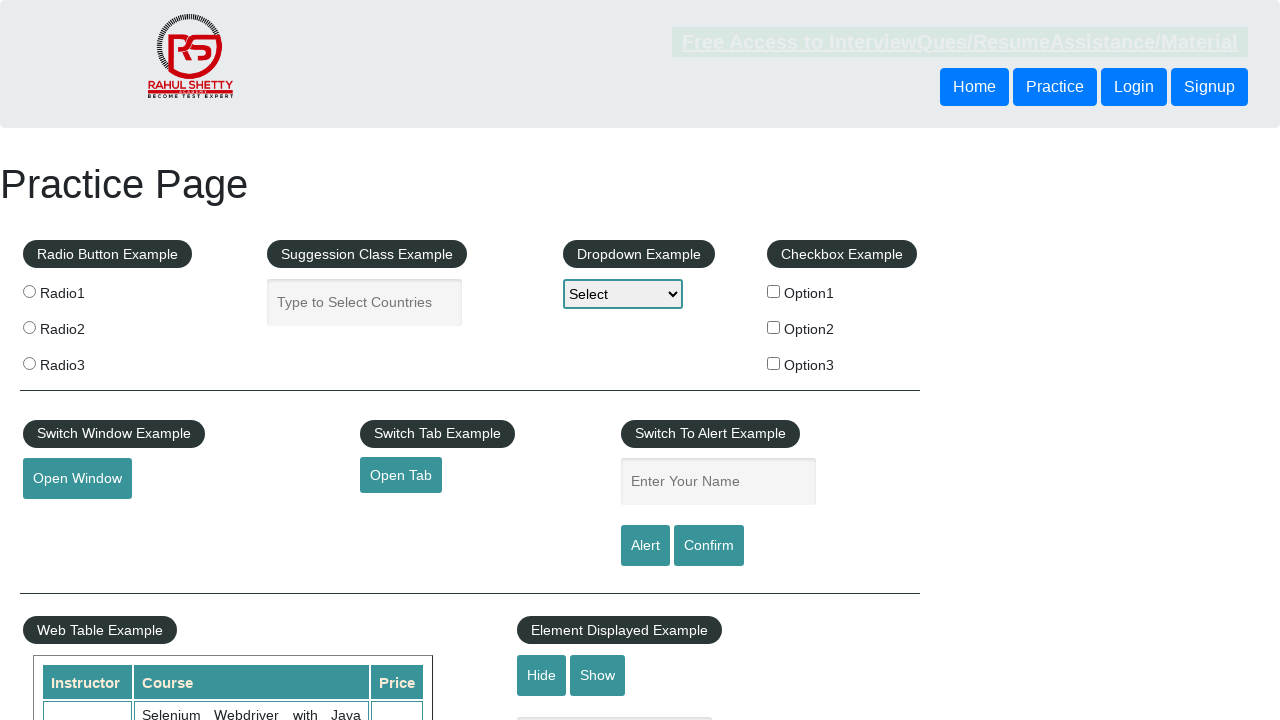

Counted and printed number of columns: 3
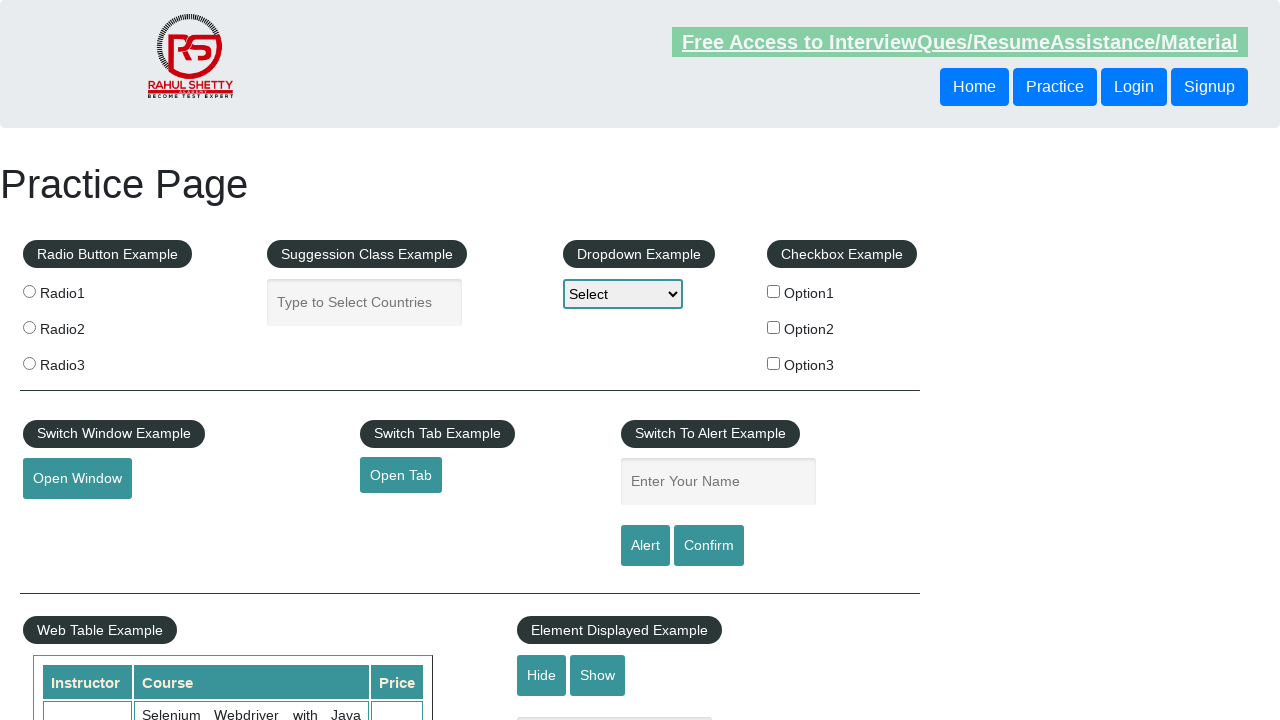

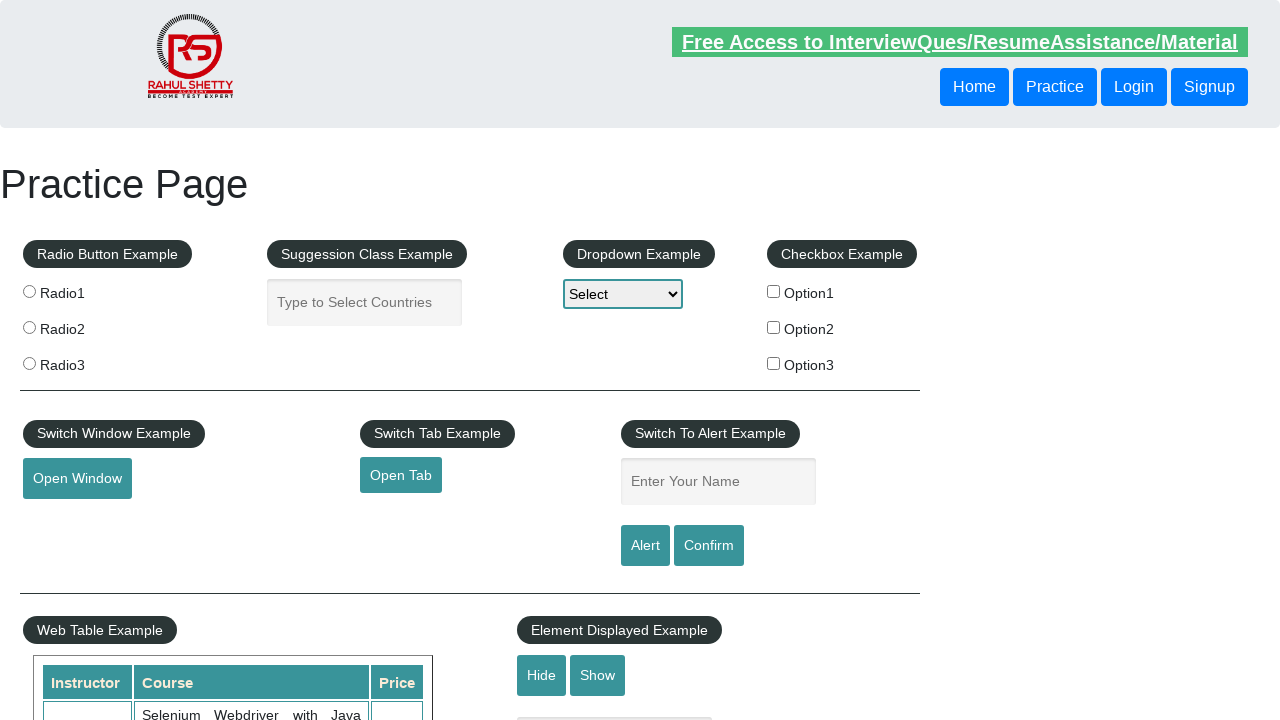